Tests file download functionality by clicking the download button on demoqa.com

Starting URL: https://demoqa.com/upload-download

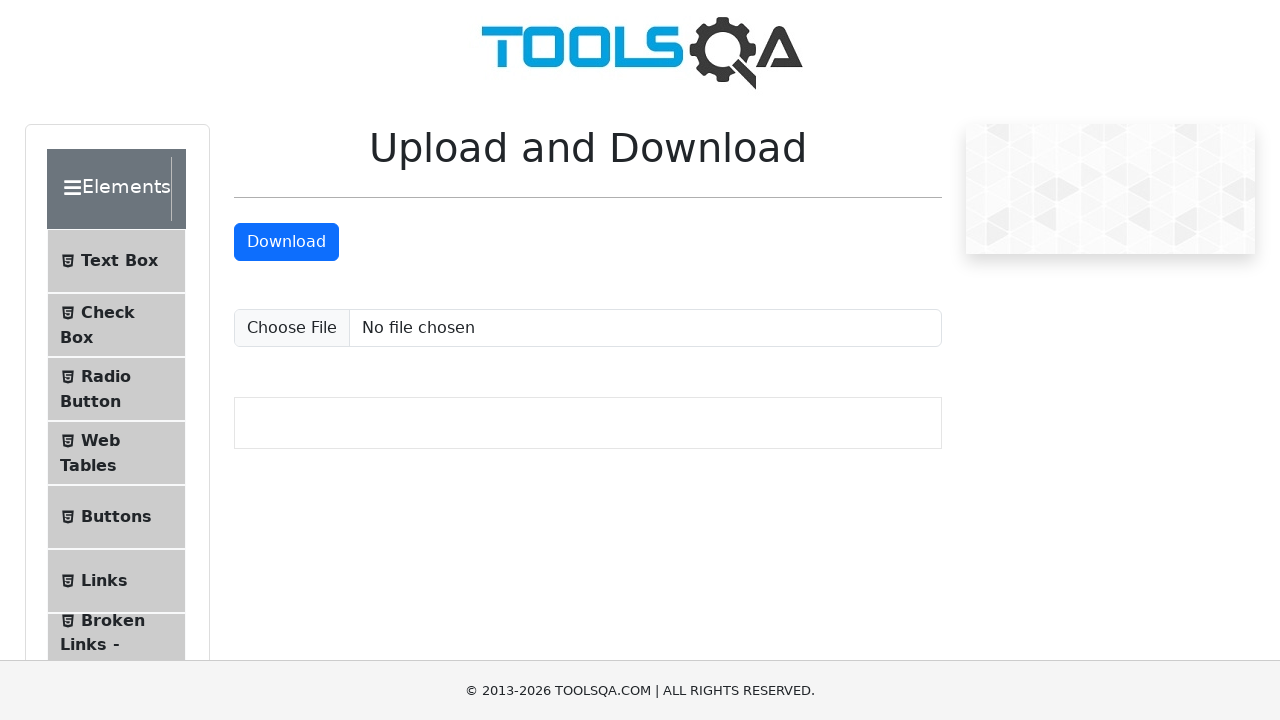

Navigated to DemoQA upload-download page
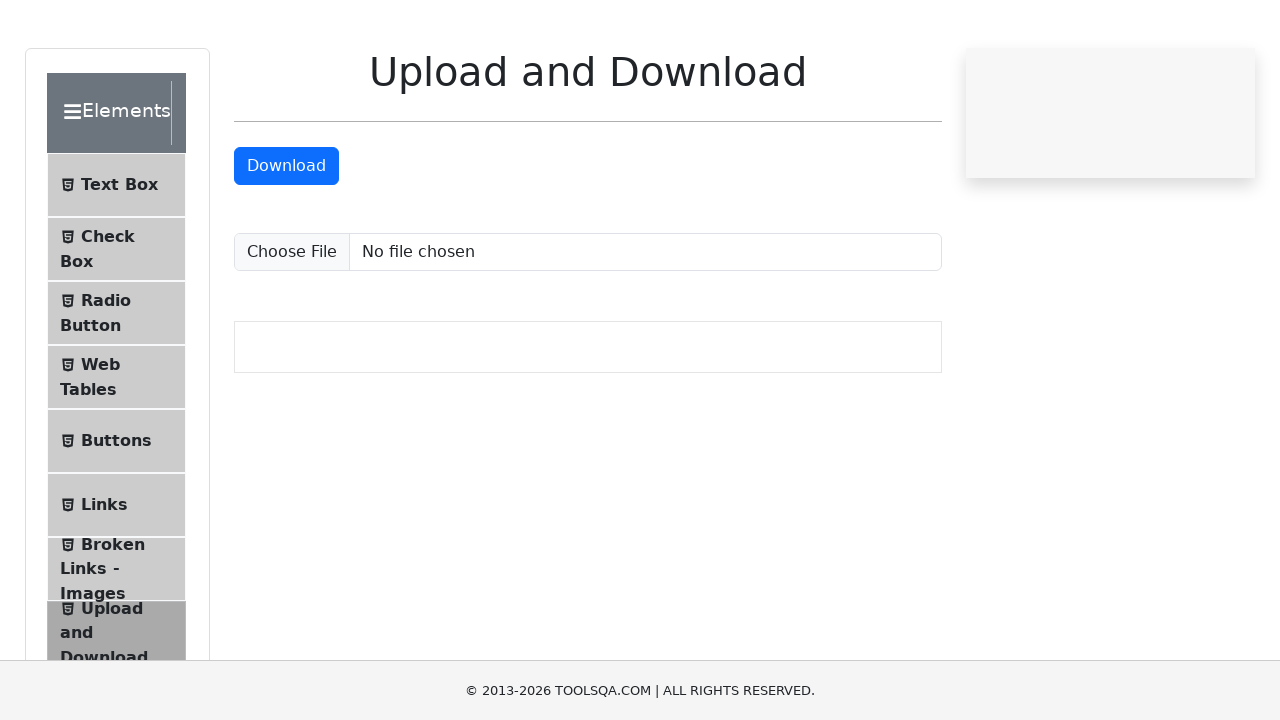

Clicked download button to initiate file download at (286, 242) on #downloadButton
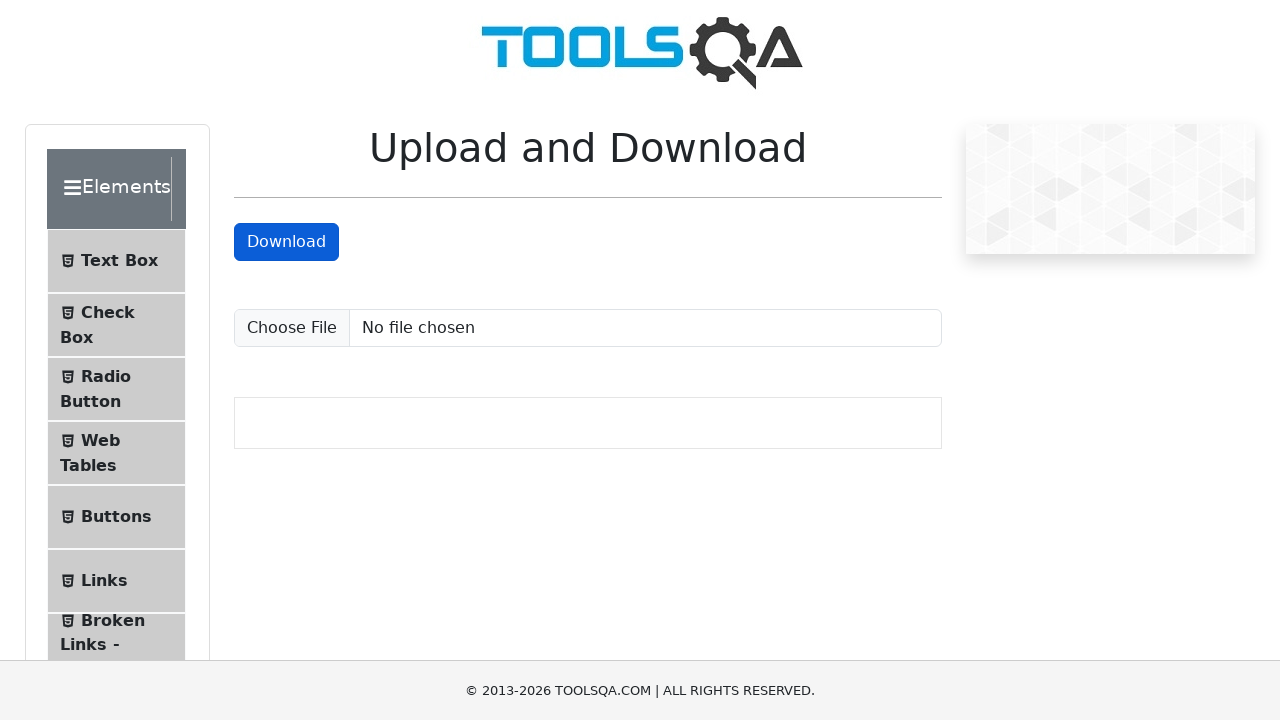

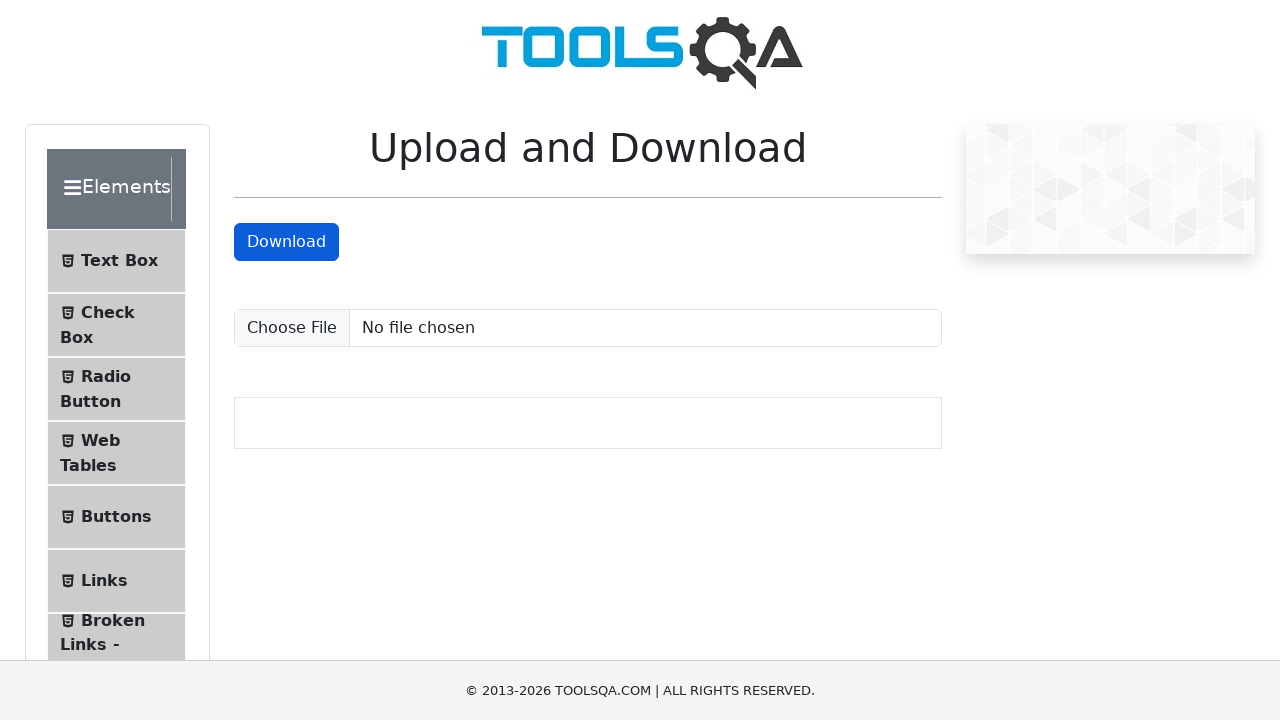